Tests clicking a radio button on a demo QA page by selecting the "Yes" radio button option.

Starting URL: https://demoqa.com/radio-button

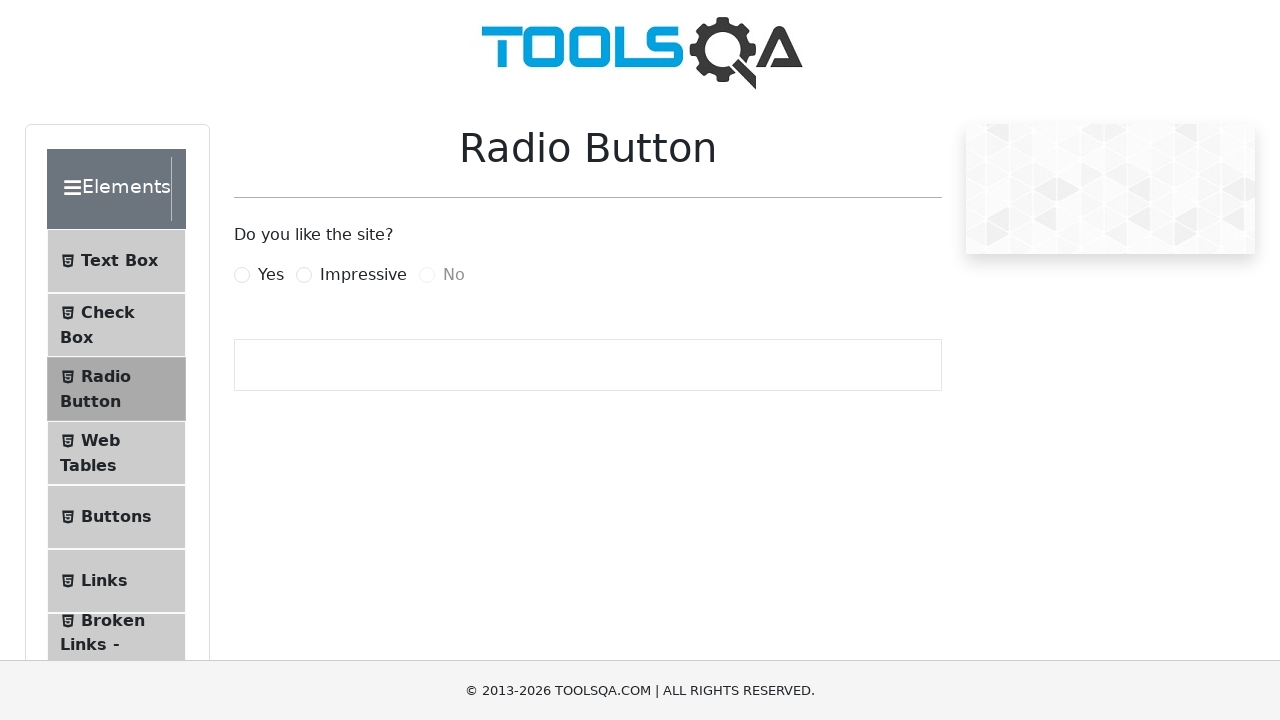

Navigated to DemoQA radio button page
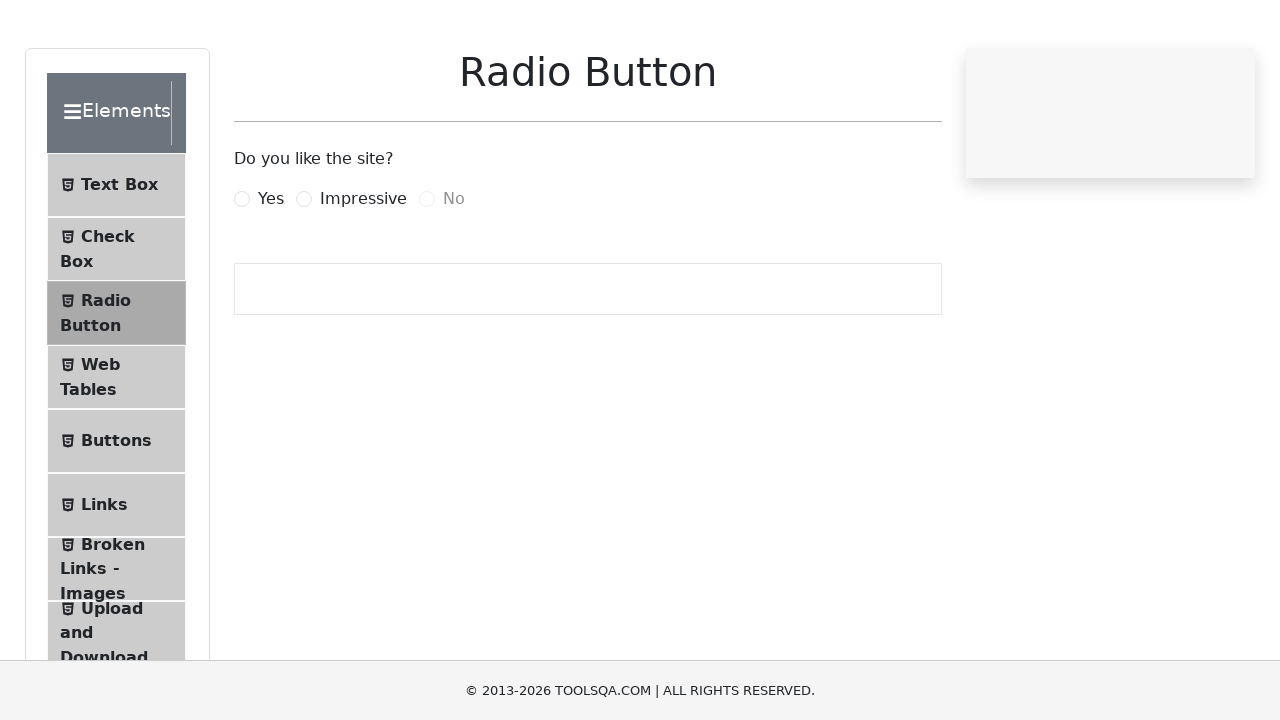

Clicked the 'Yes' radio button using force click at (242, 275) on #yesRadio
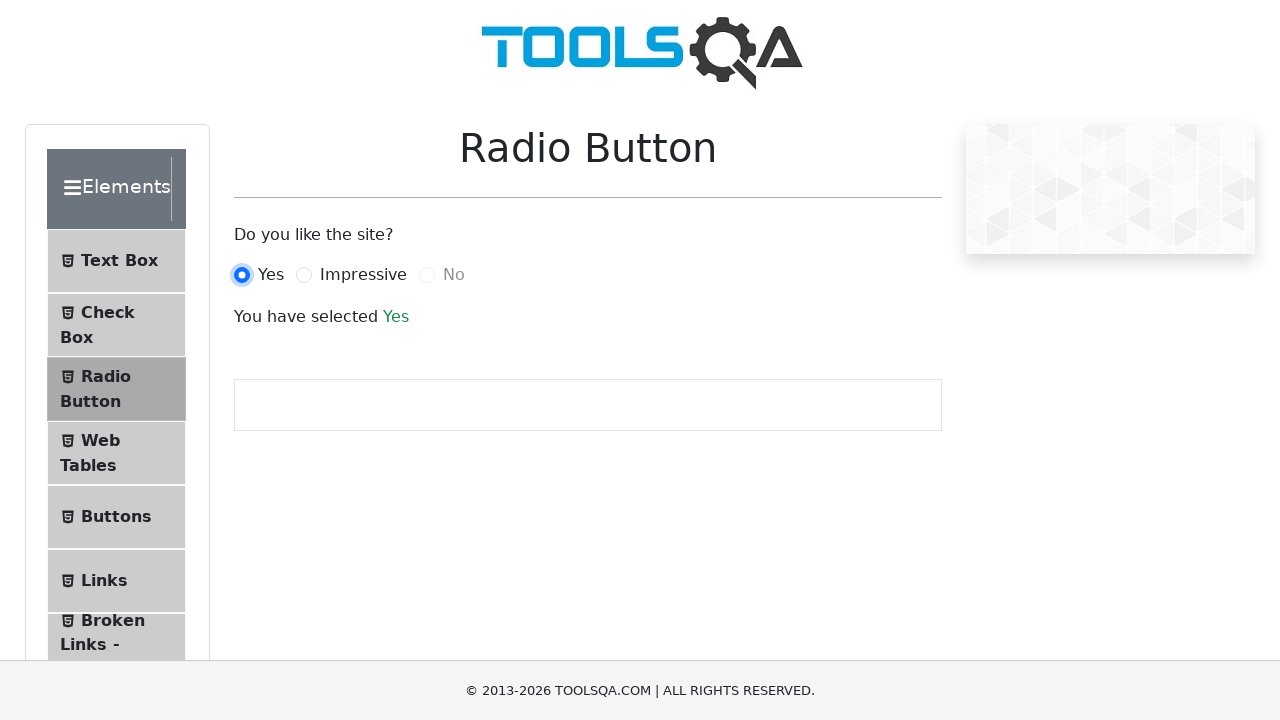

Verified that 'Yes' radio button was successfully selected by confirming success message appeared
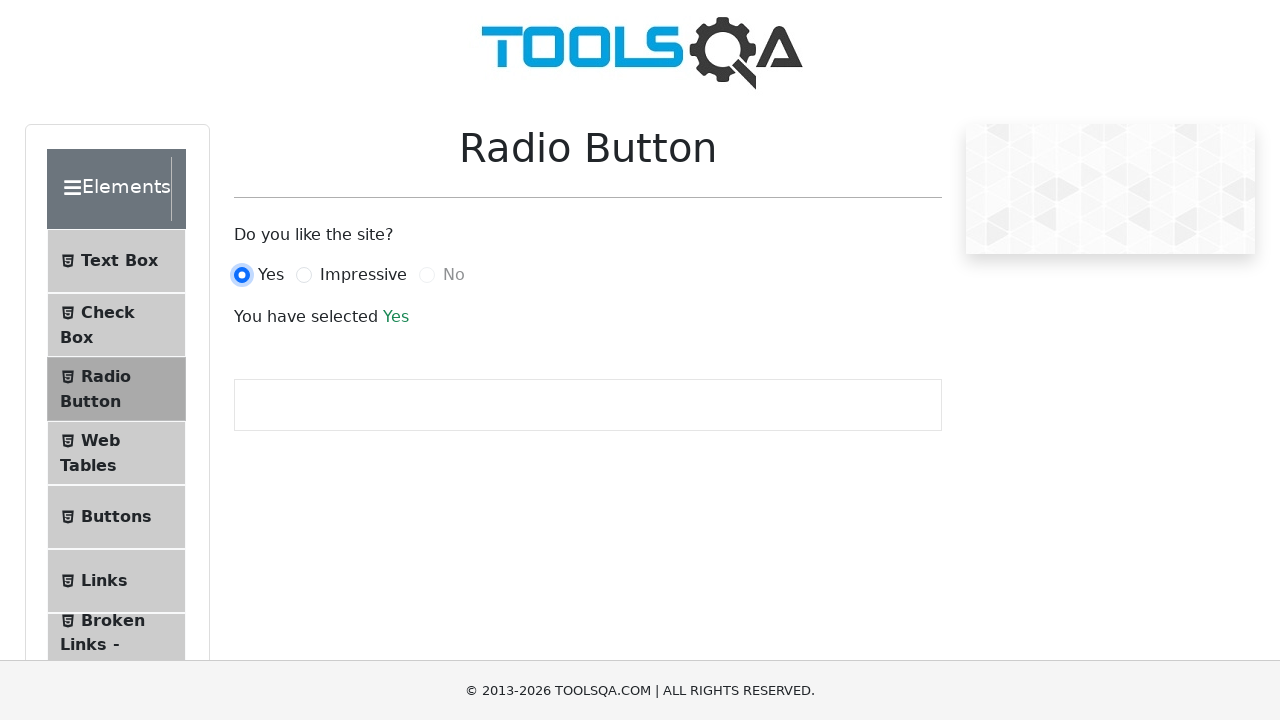

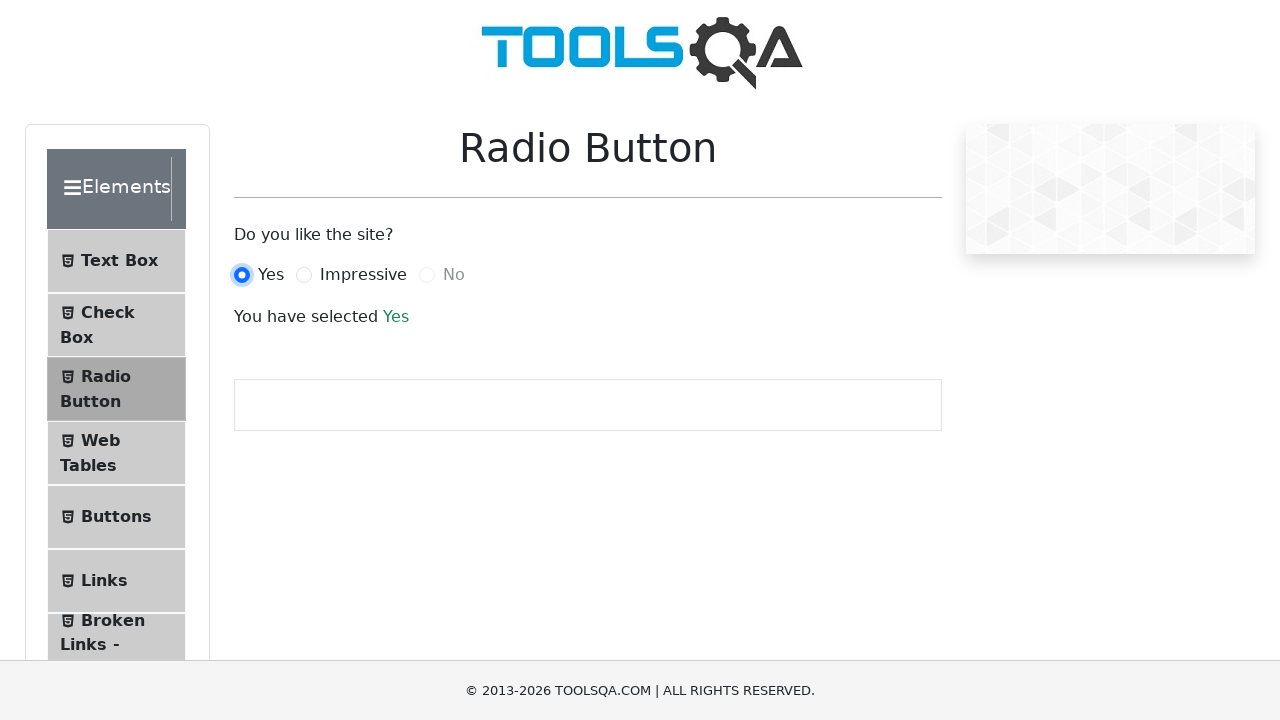